Tests navigation to Top List section and verifies Shakespeare language appears in the top rated list.

Starting URL: http://www.99-bottles-of-beer.net/

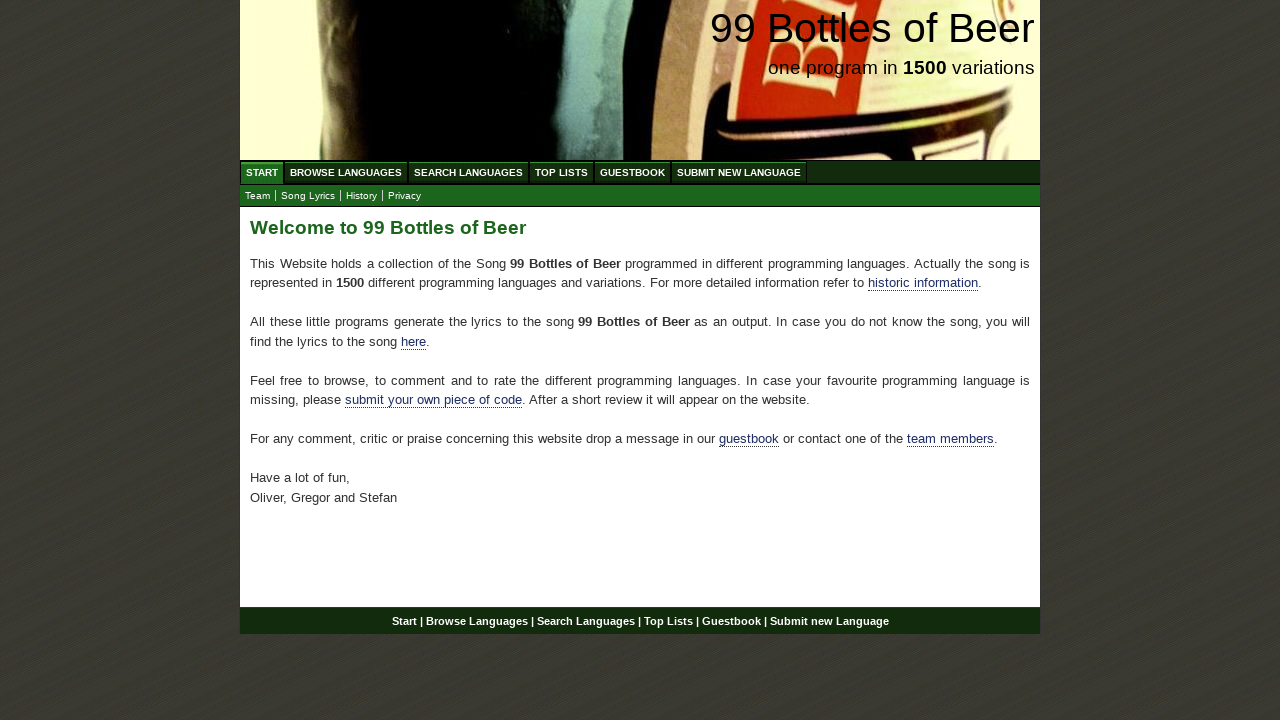

Clicked on Top List link at (562, 172) on a[href='/toplist.html']
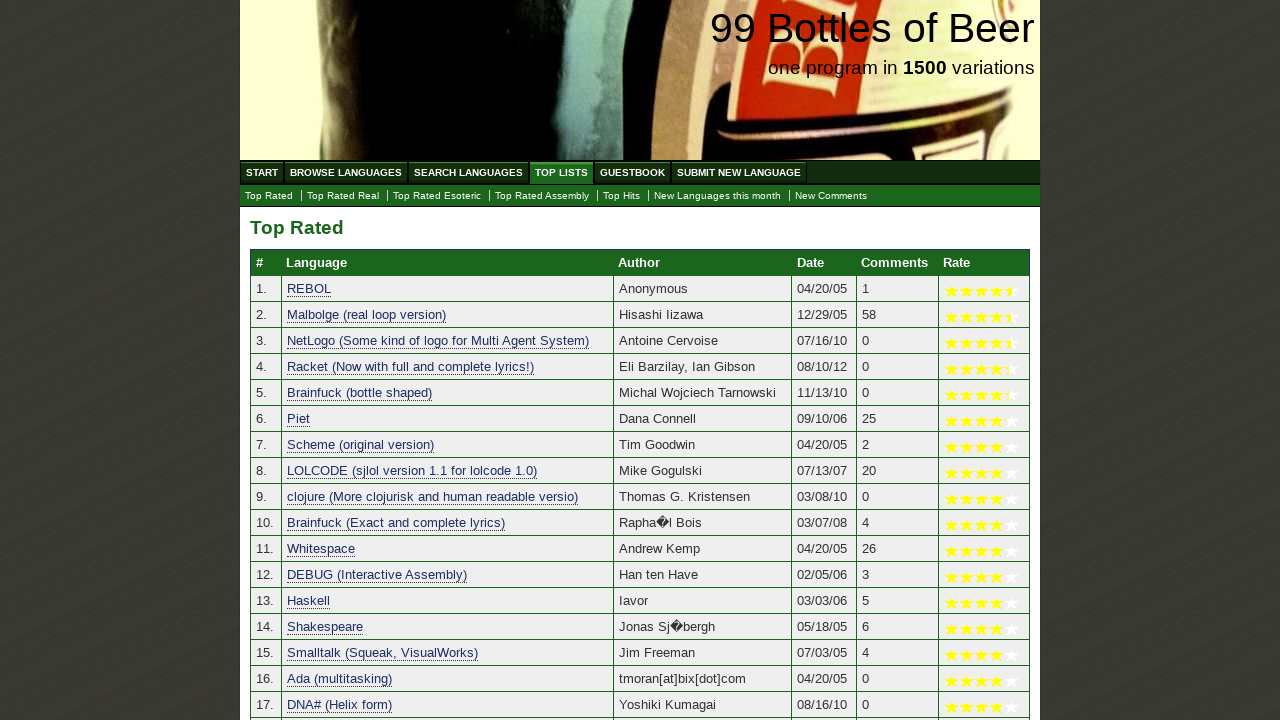

Clicked on Top Rated link at (269, 196) on a[href='./toplist.html']
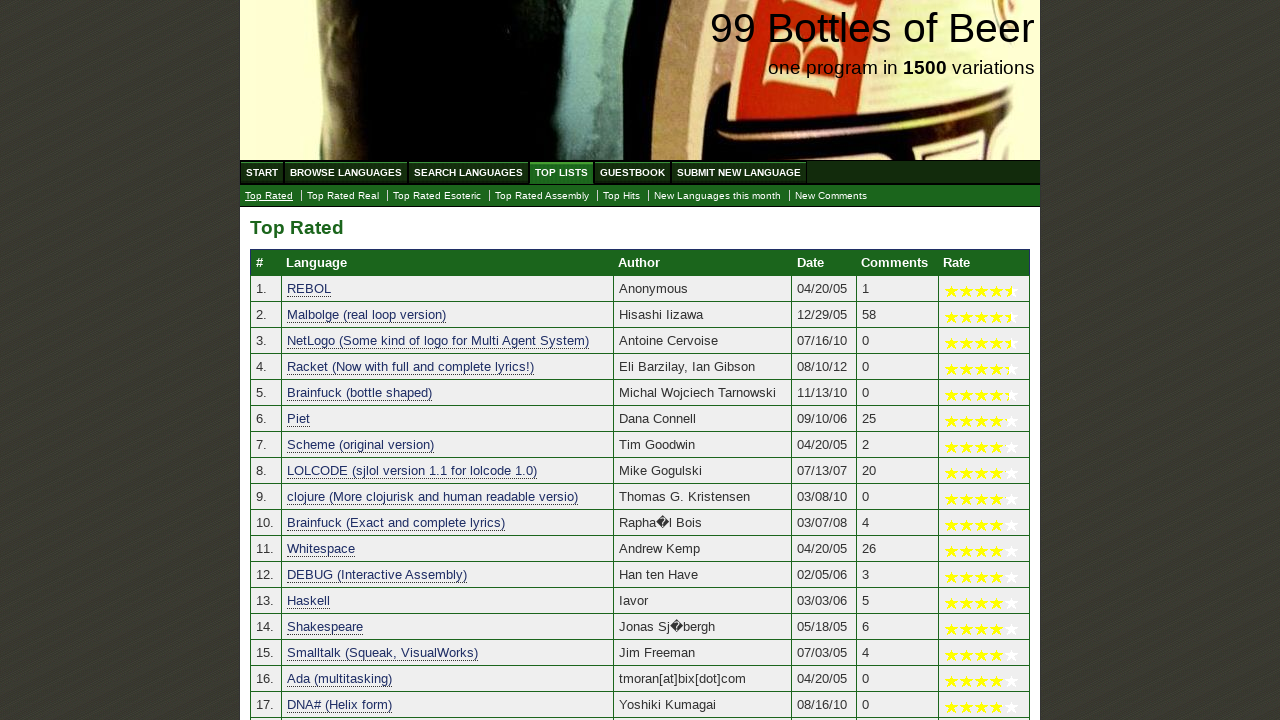

Verified Shakespeare language appears in top rated list
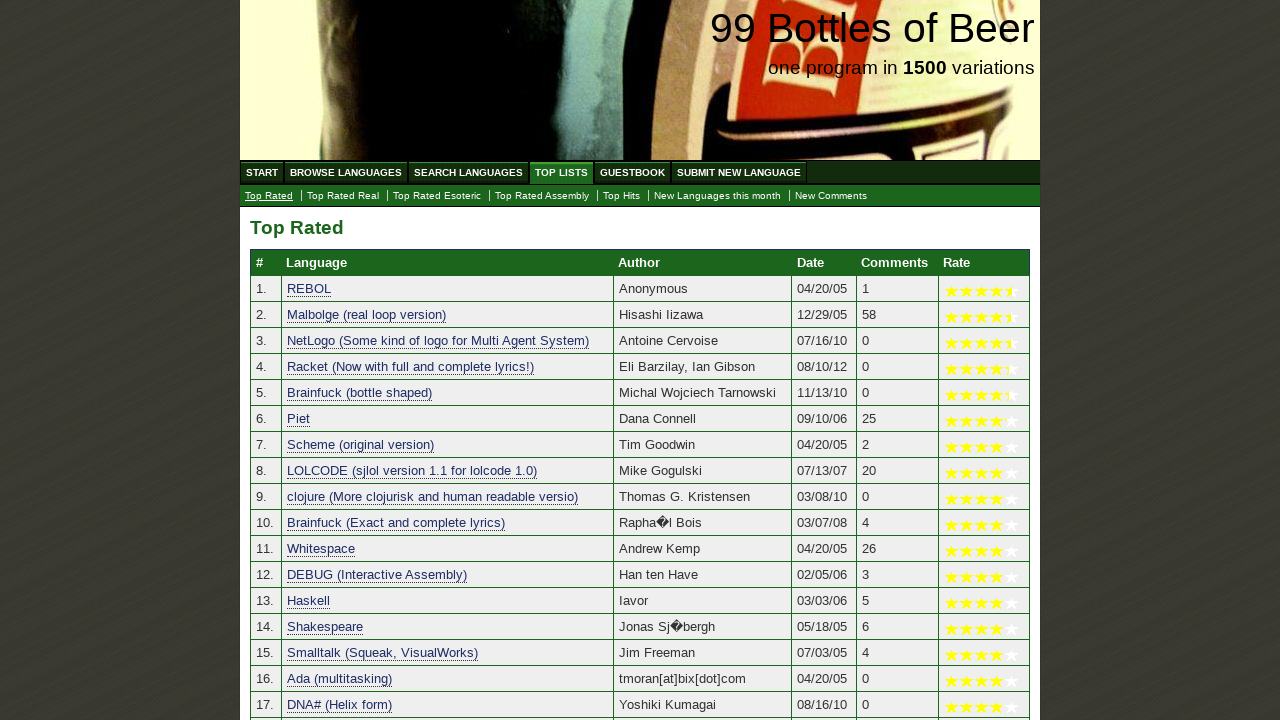

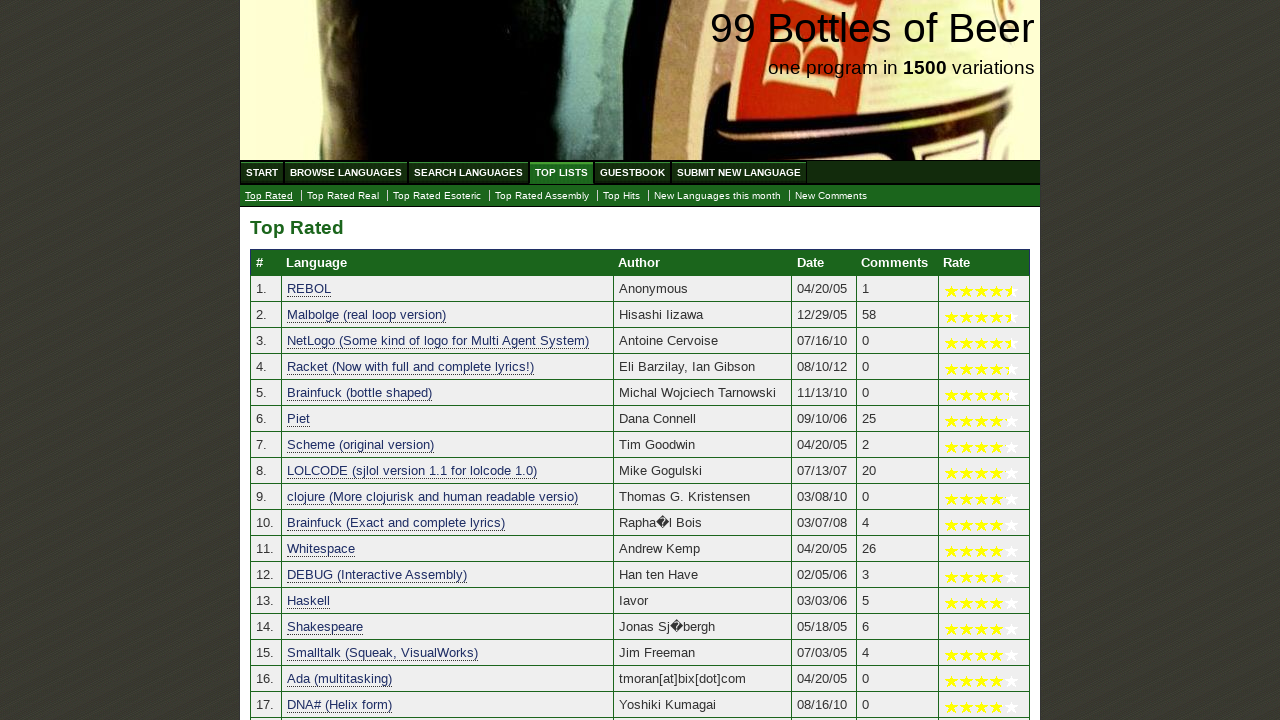